Solves a math captcha by calculating a formula based on a value from the page, then fills the answer and submits the form after selecting checkbox and radio button options

Starting URL: https://suninjuly.github.io/math.html

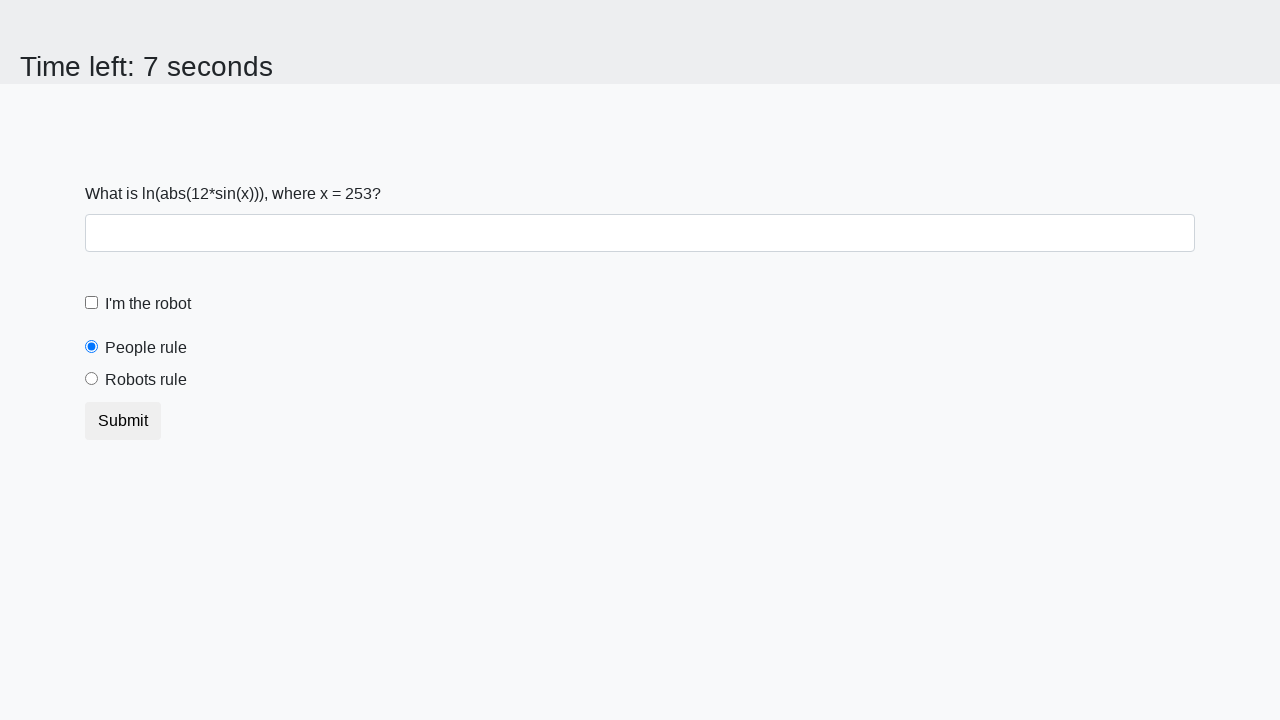

Retrieved input value from page for math calculation
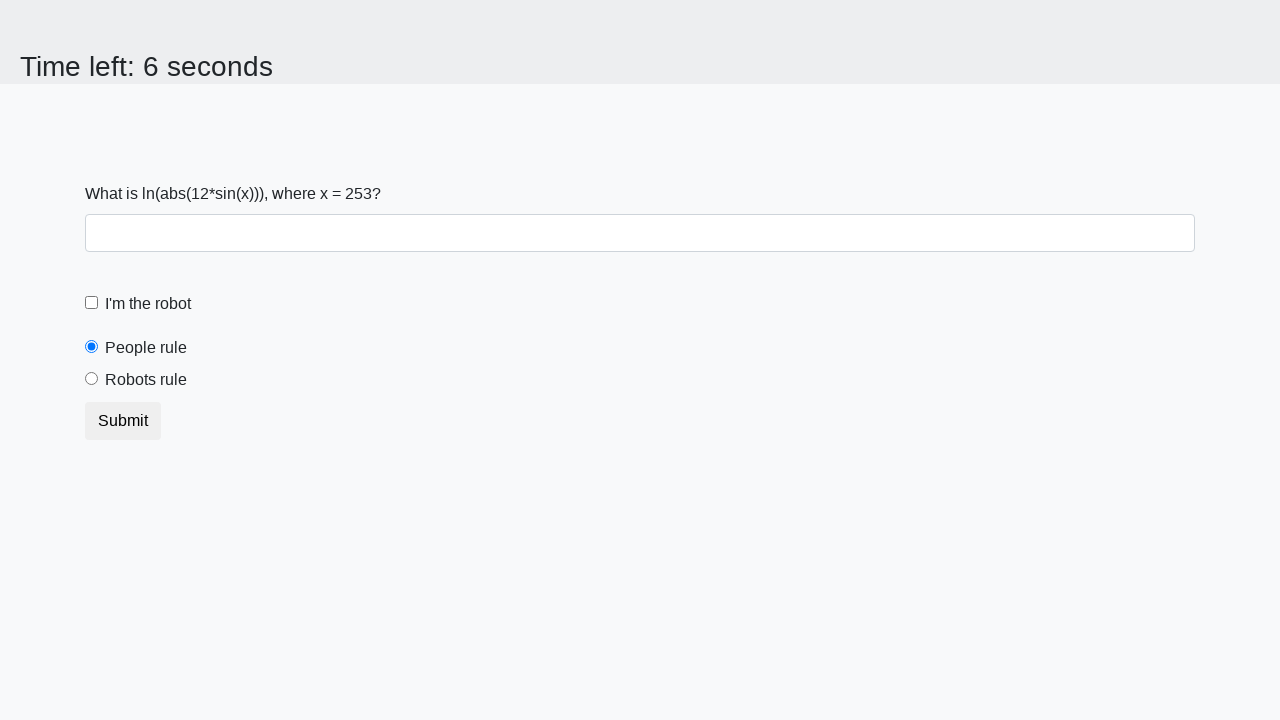

Calculated math captcha formula: log(abs(12*sin(x)))
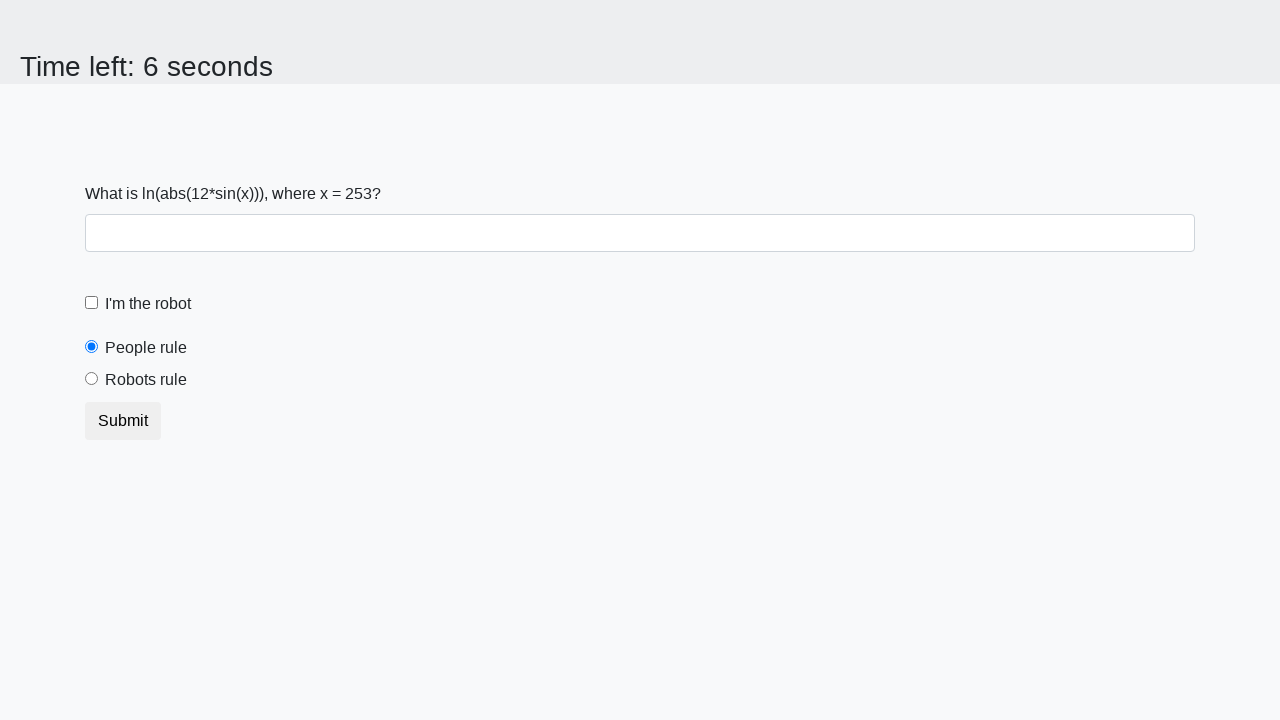

Filled answer field with calculated result on #answer
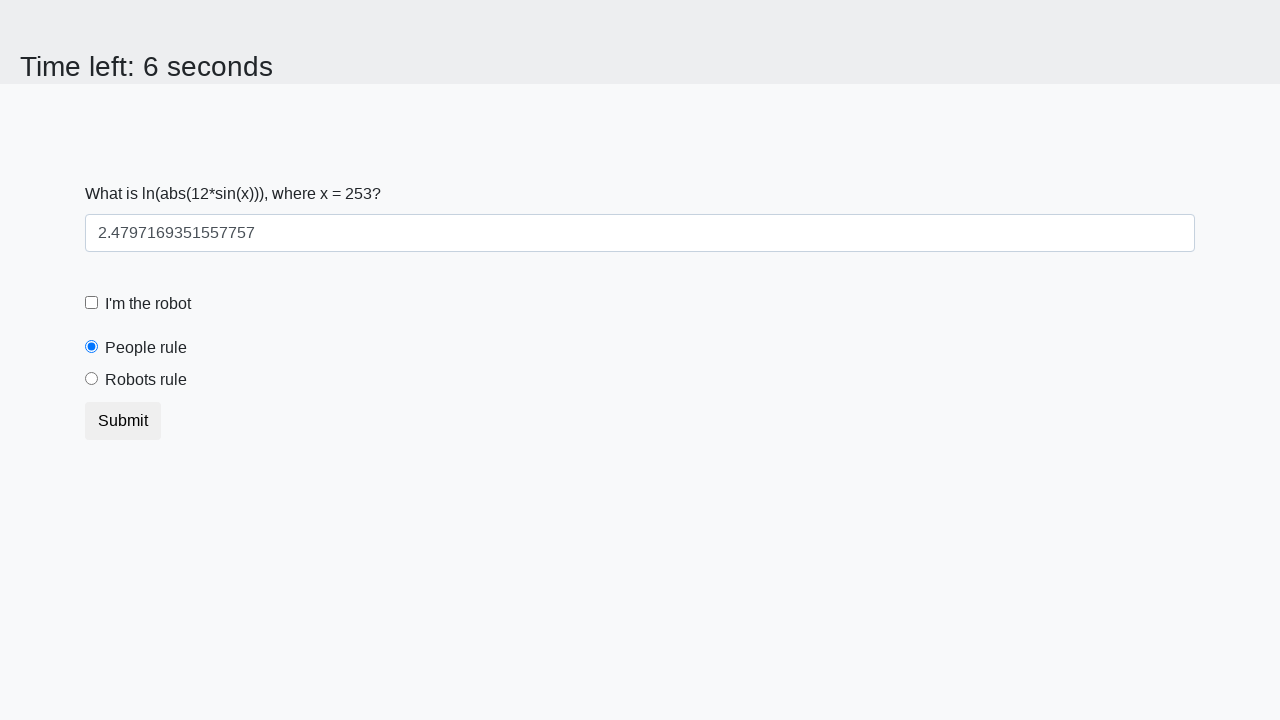

Clicked robot checkbox to verify human at (92, 303) on #robotCheckbox
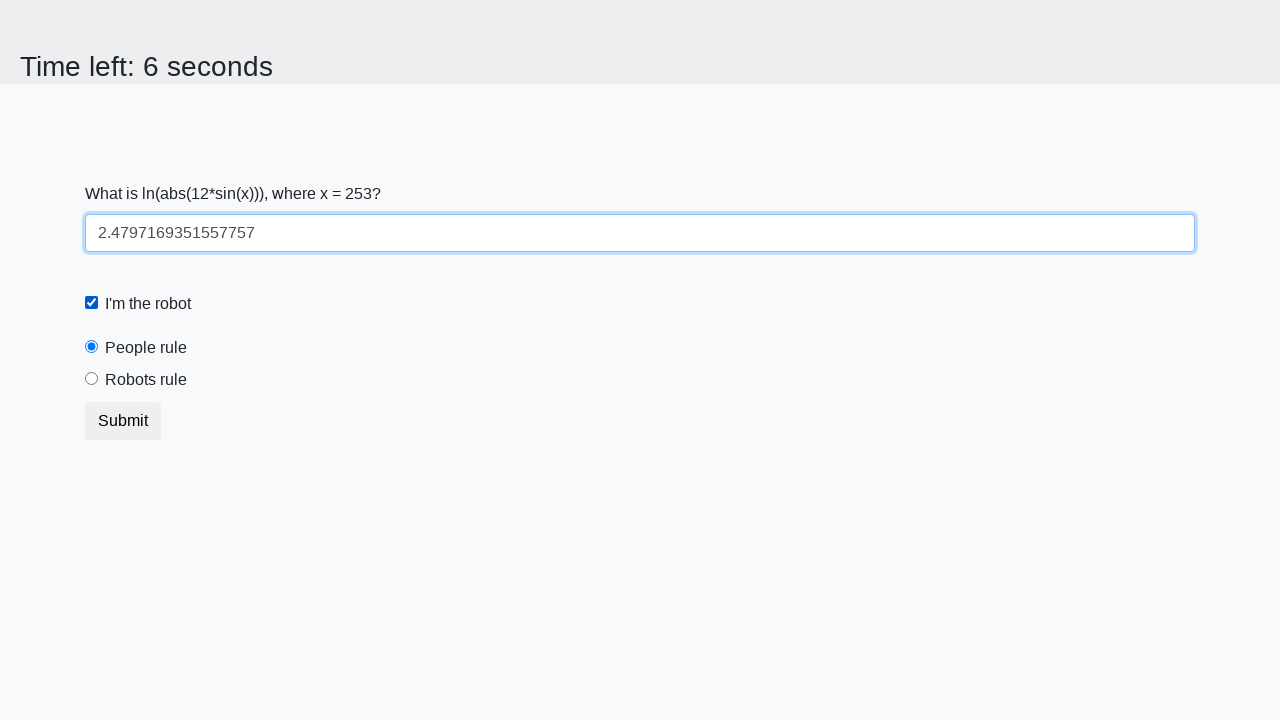

Selected 'robots rule' radio button option at (92, 379) on #robotsRule
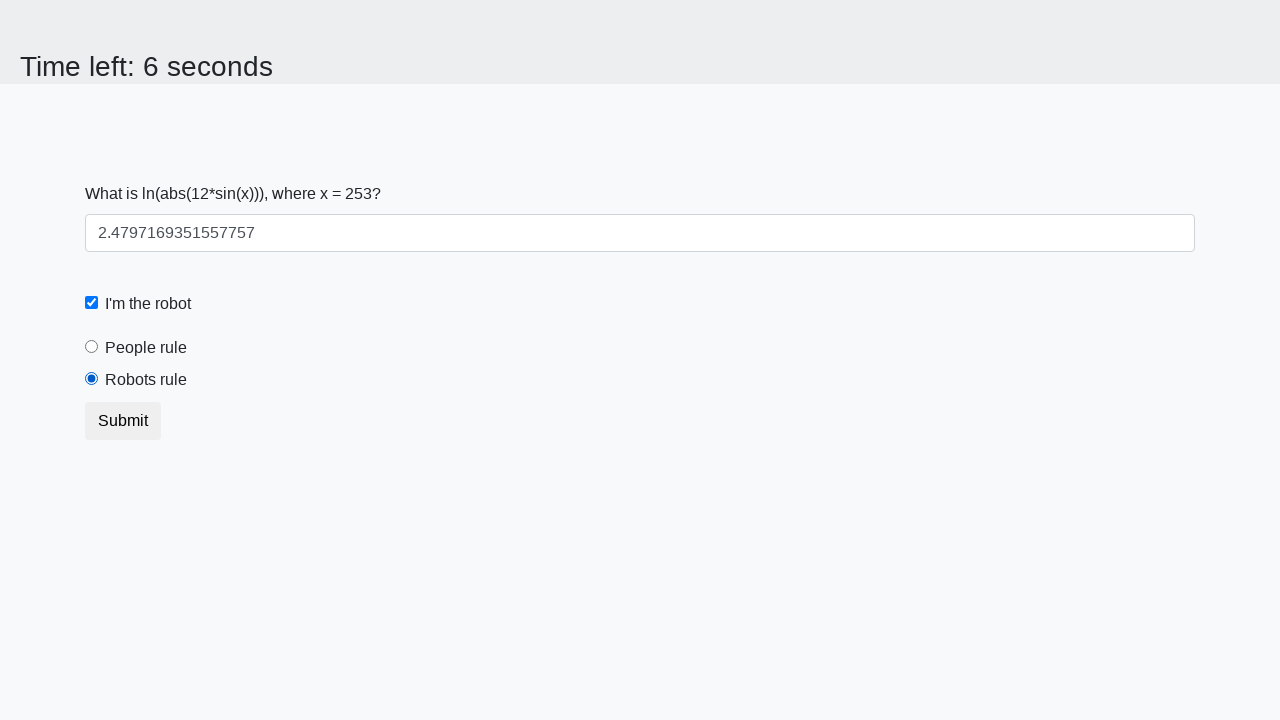

Submitted the form with all required fields and selections at (123, 421) on button[type='submit']
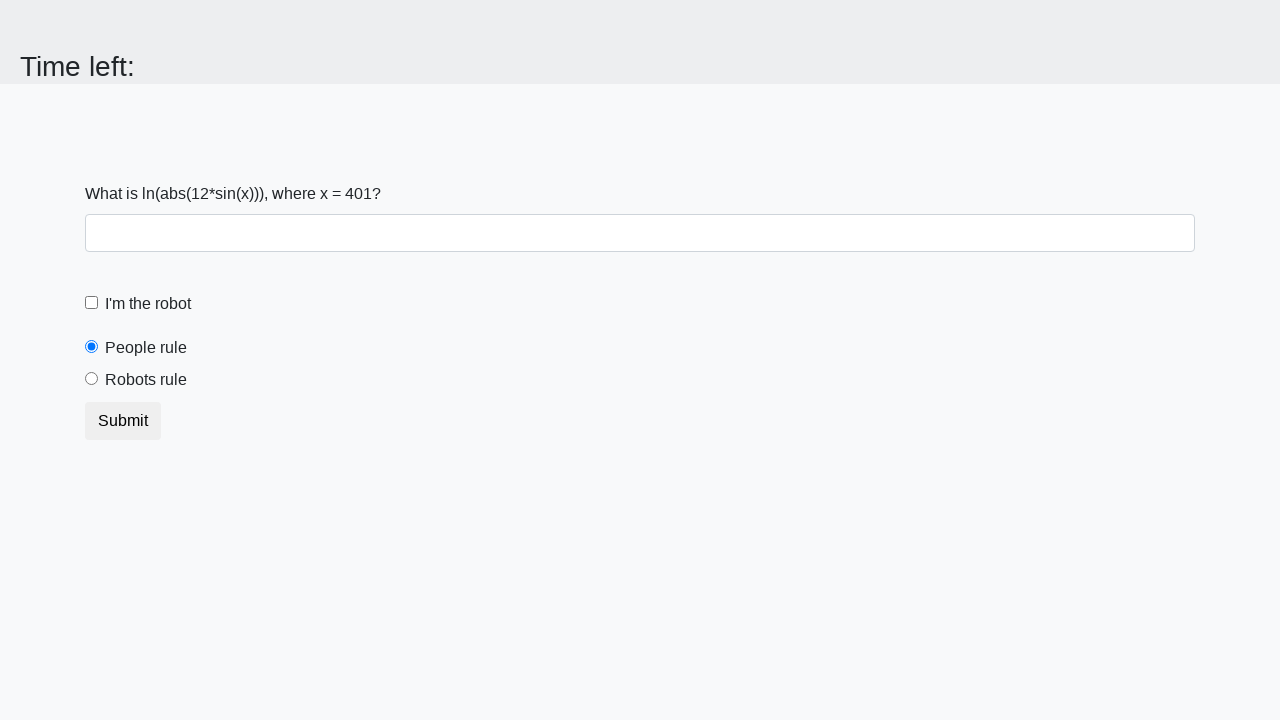

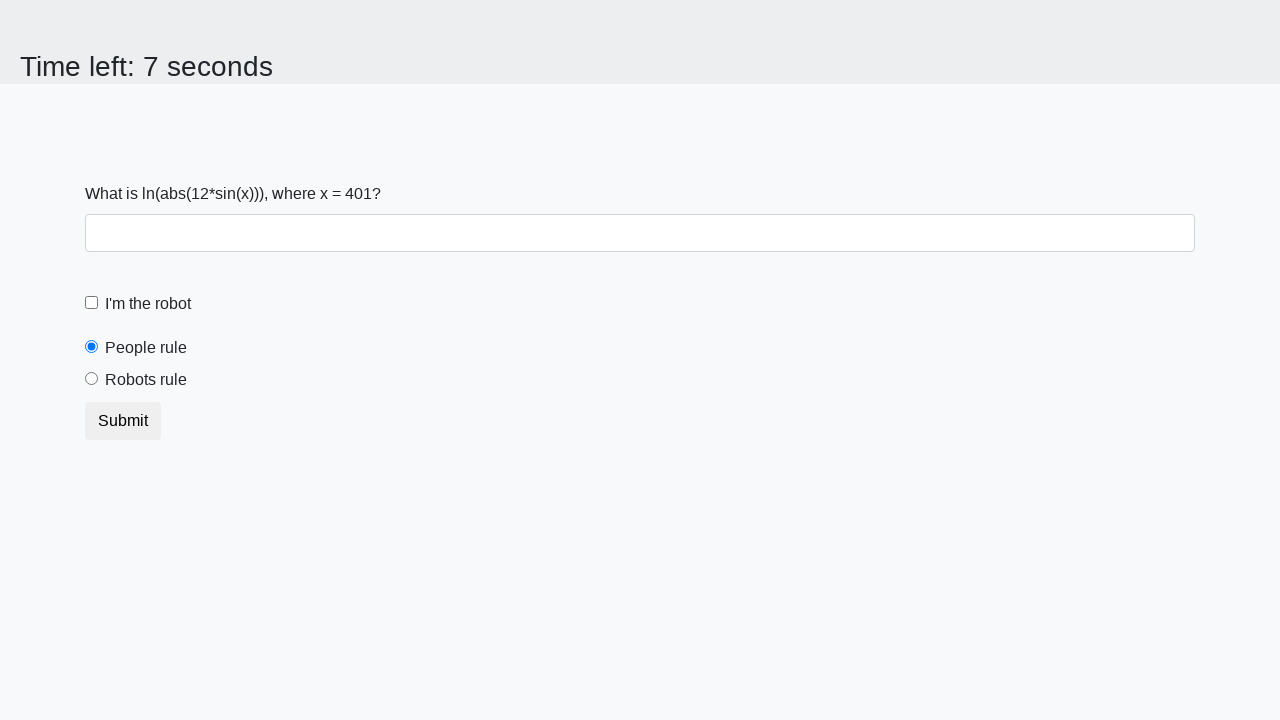